Tests that entering a 4-digit zip code shows an error message about needing 5 digits

Starting URL: https://www.sharelane.com/cgi-bin/register.py

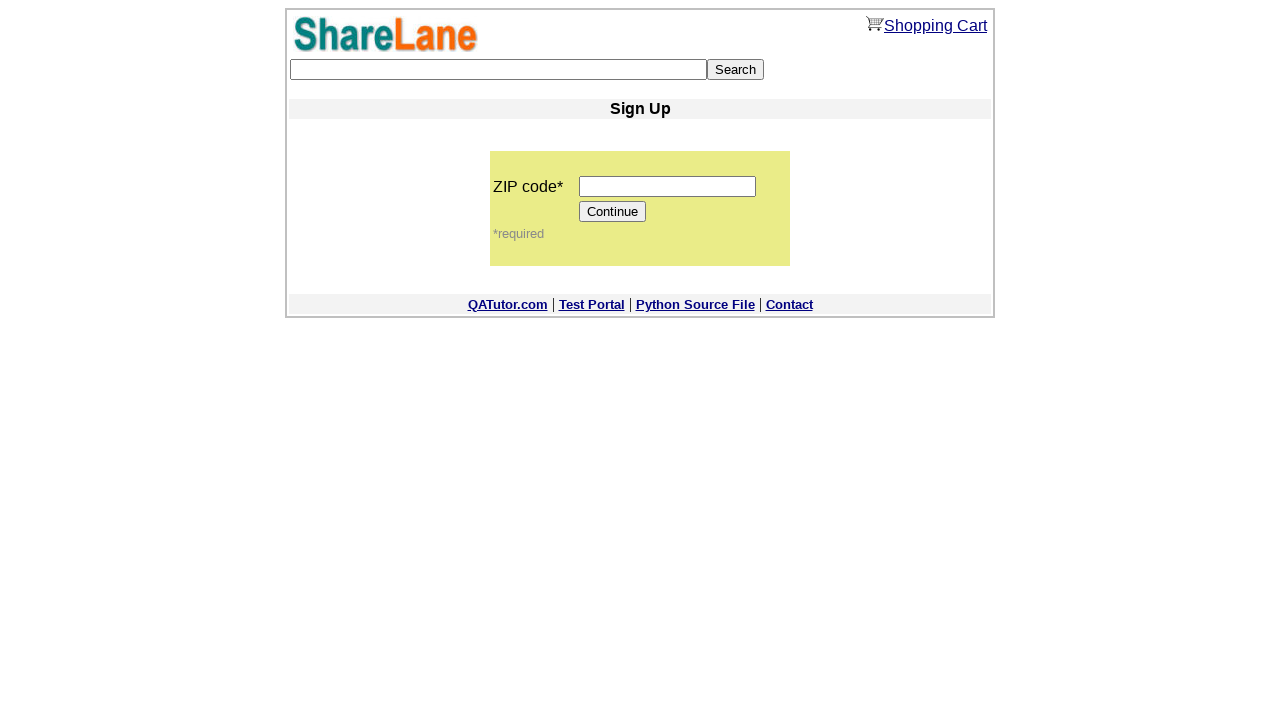

Filled zip code field with 4-digit value '1234' on input[name='zip_code']
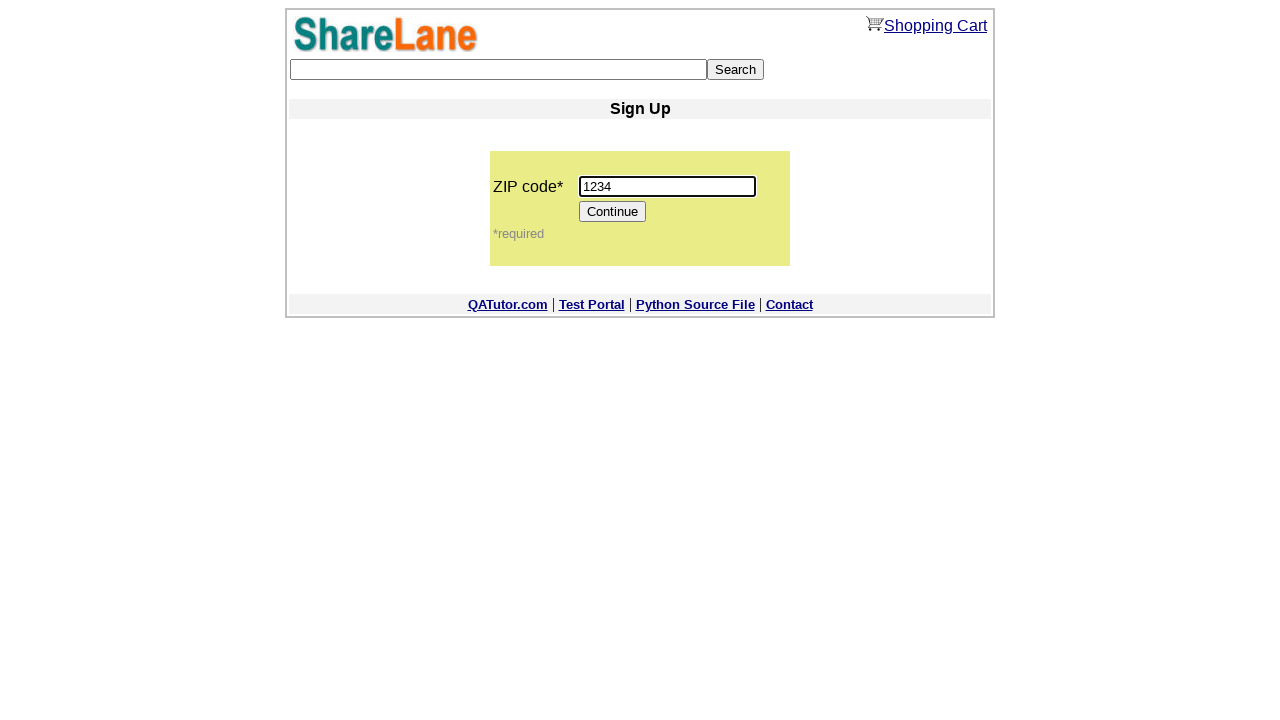

Clicked Continue button at (613, 212) on input[value='Continue']
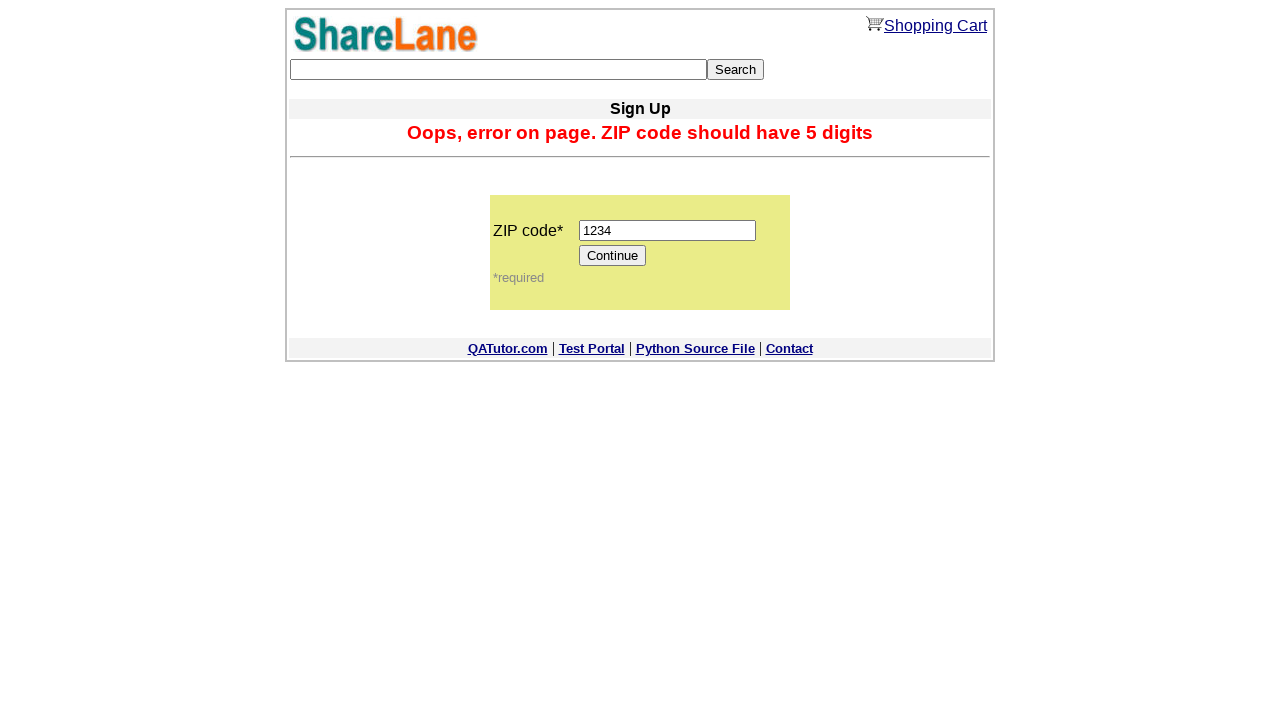

Retrieved error message text content
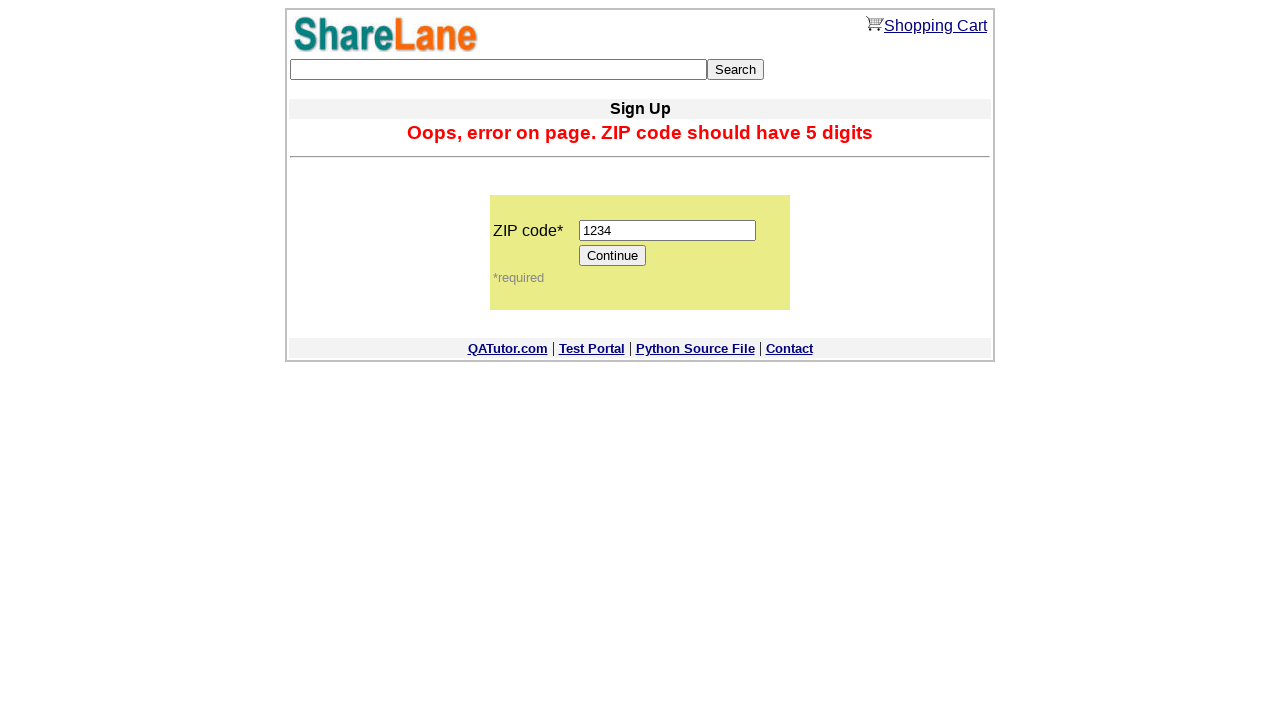

Verified error message matches expected text about 5-digit ZIP code requirement
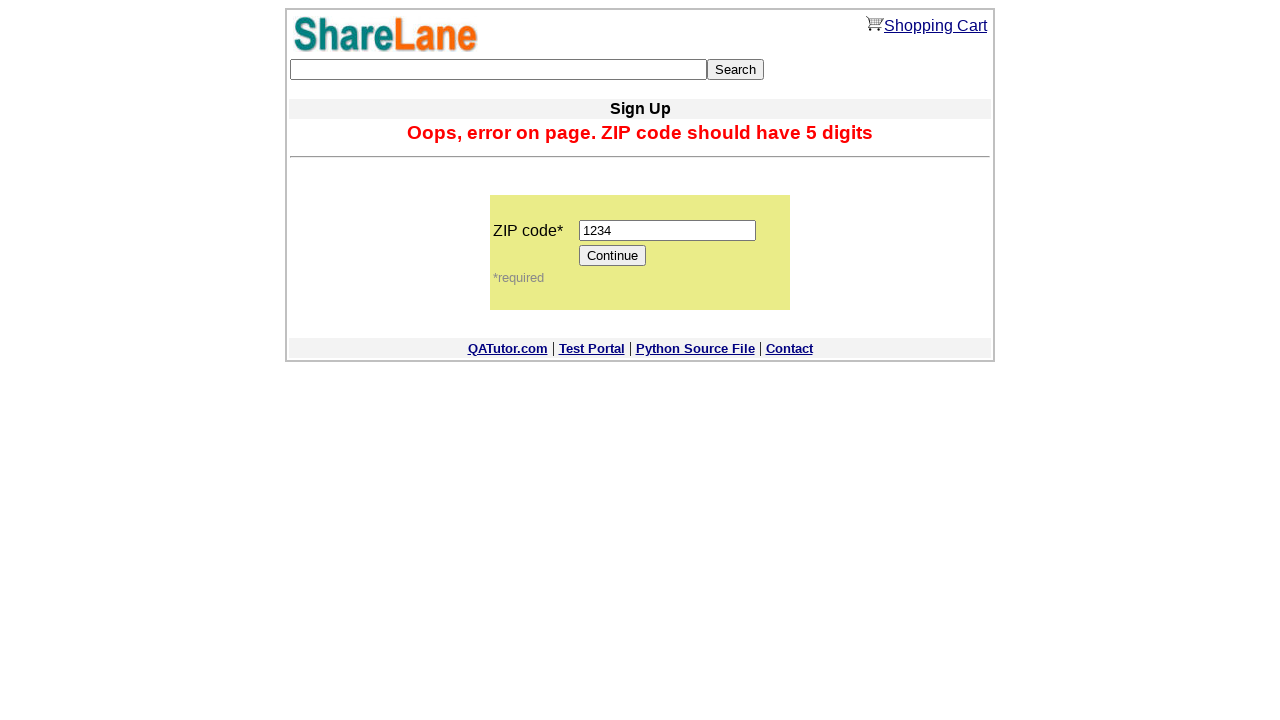

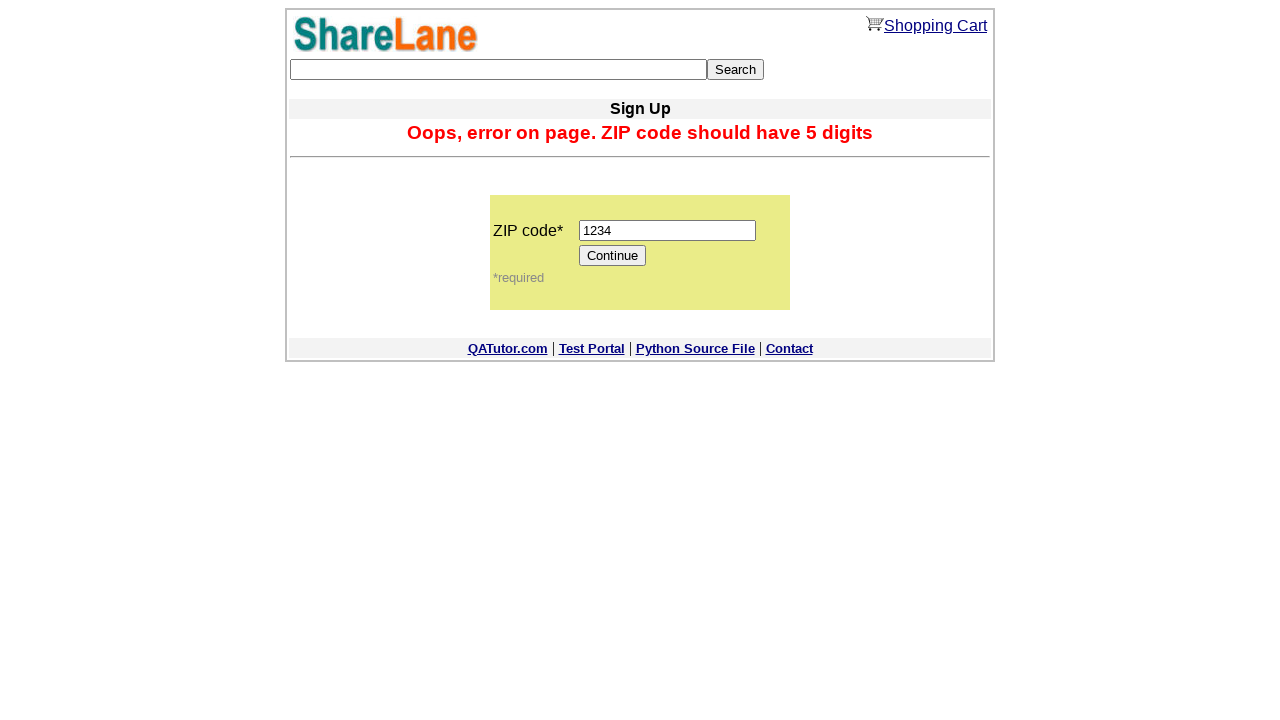